Navigates to the Demoblaze demo store and waits for product card titles to be displayed on the page, verifying that products are loaded.

Starting URL: https://www.demoblaze.com/

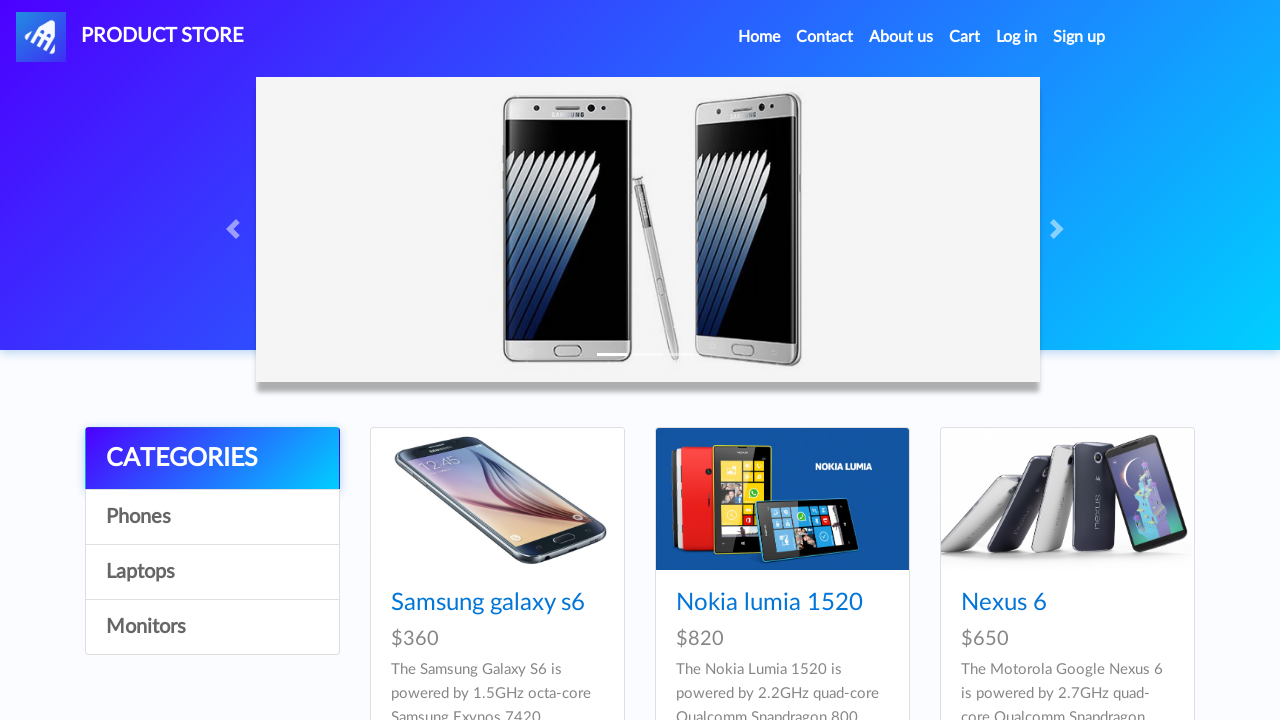

Navigated to Demoblaze demo store
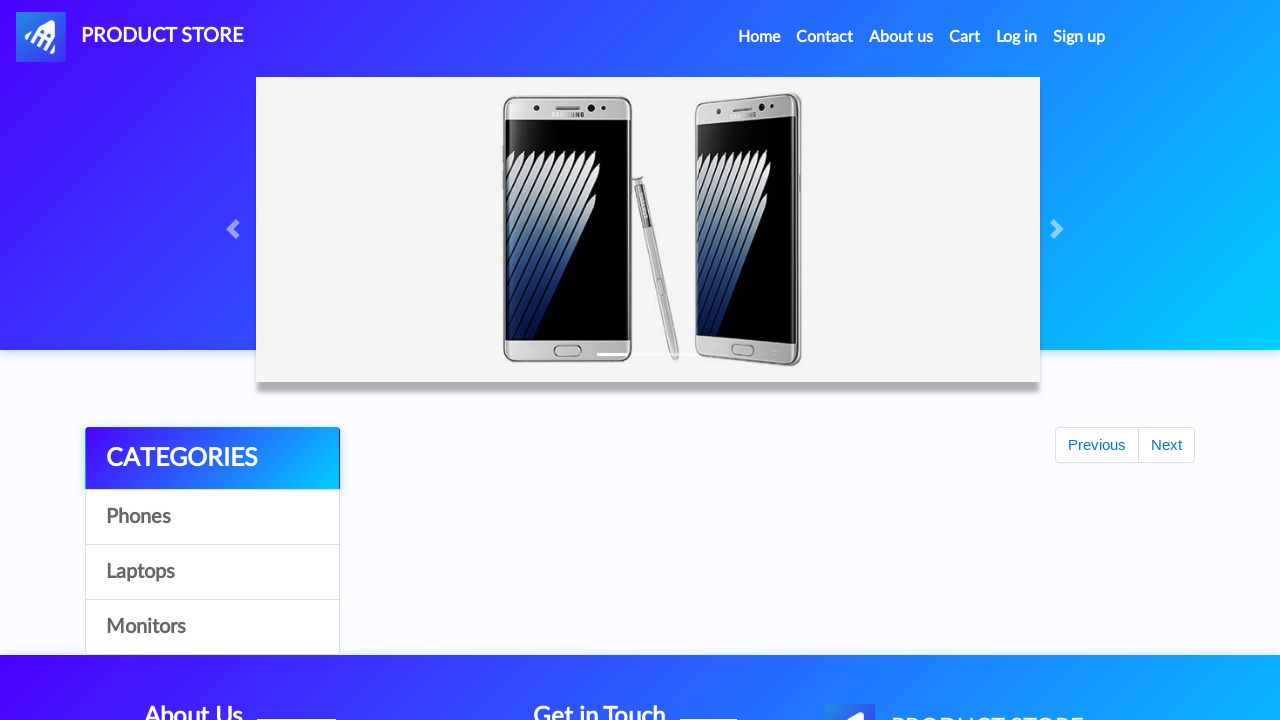

Waited 5 seconds for page content to fully load
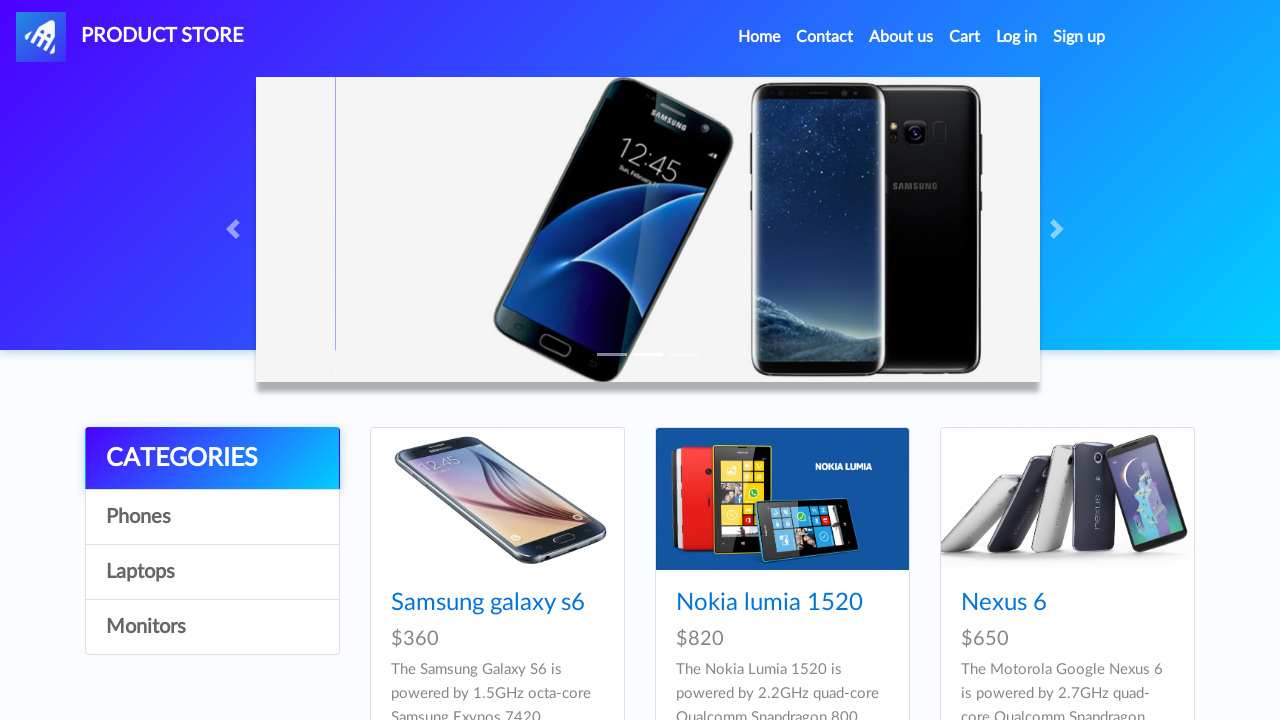

Product card titles are now visible on the page
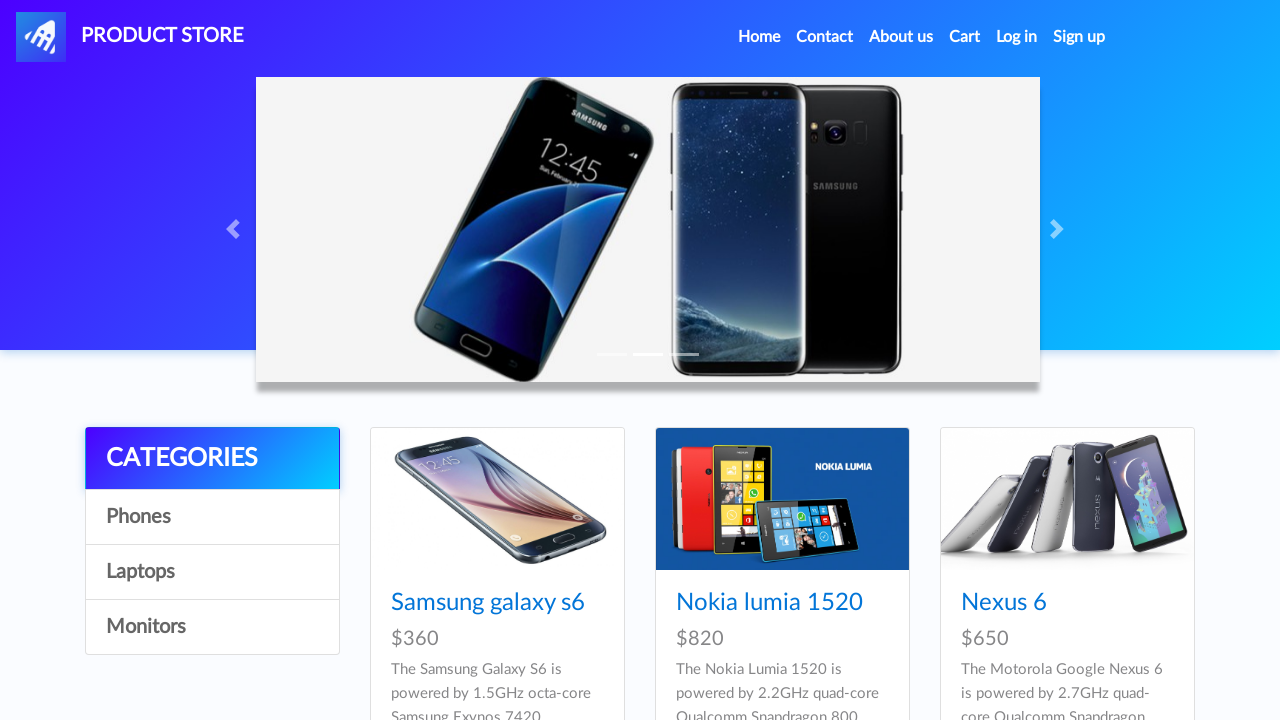

Retrieved 9 product card title elements
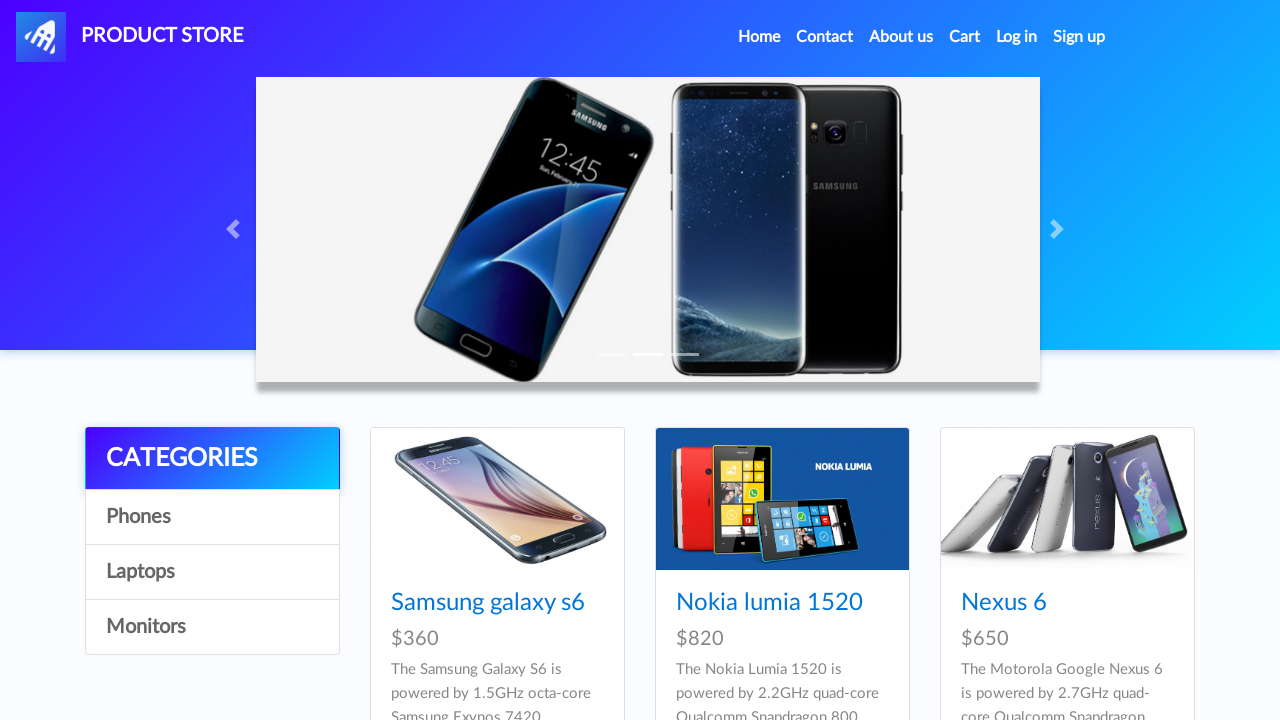

Verified that product cards are loaded and displayed on the page
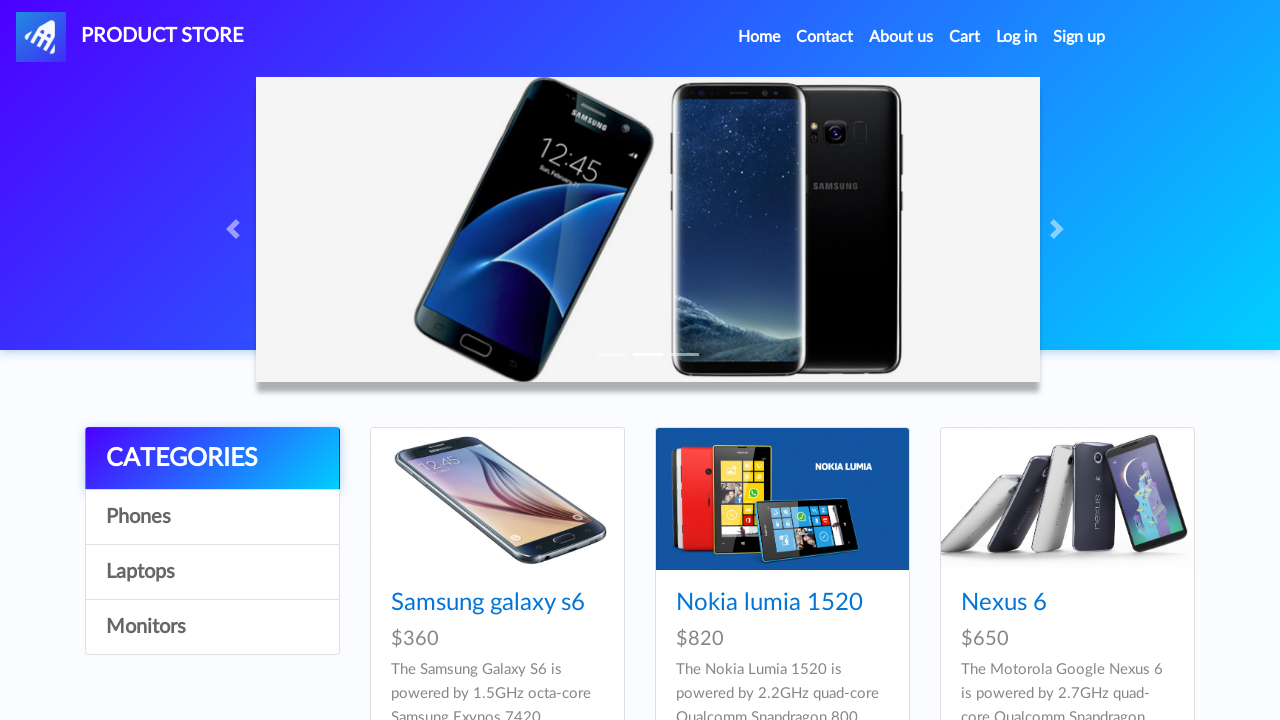

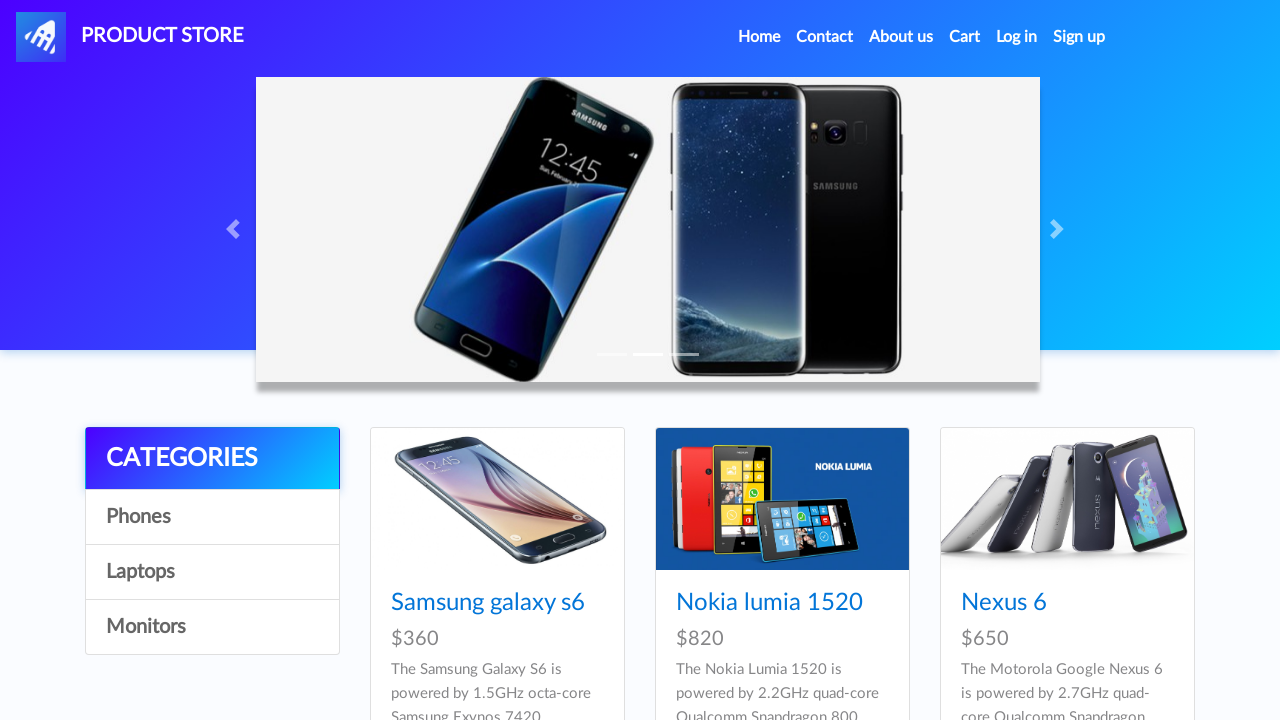